Tests marking all todo items as completed using the toggle all checkbox

Starting URL: https://demo.playwright.dev/todomvc

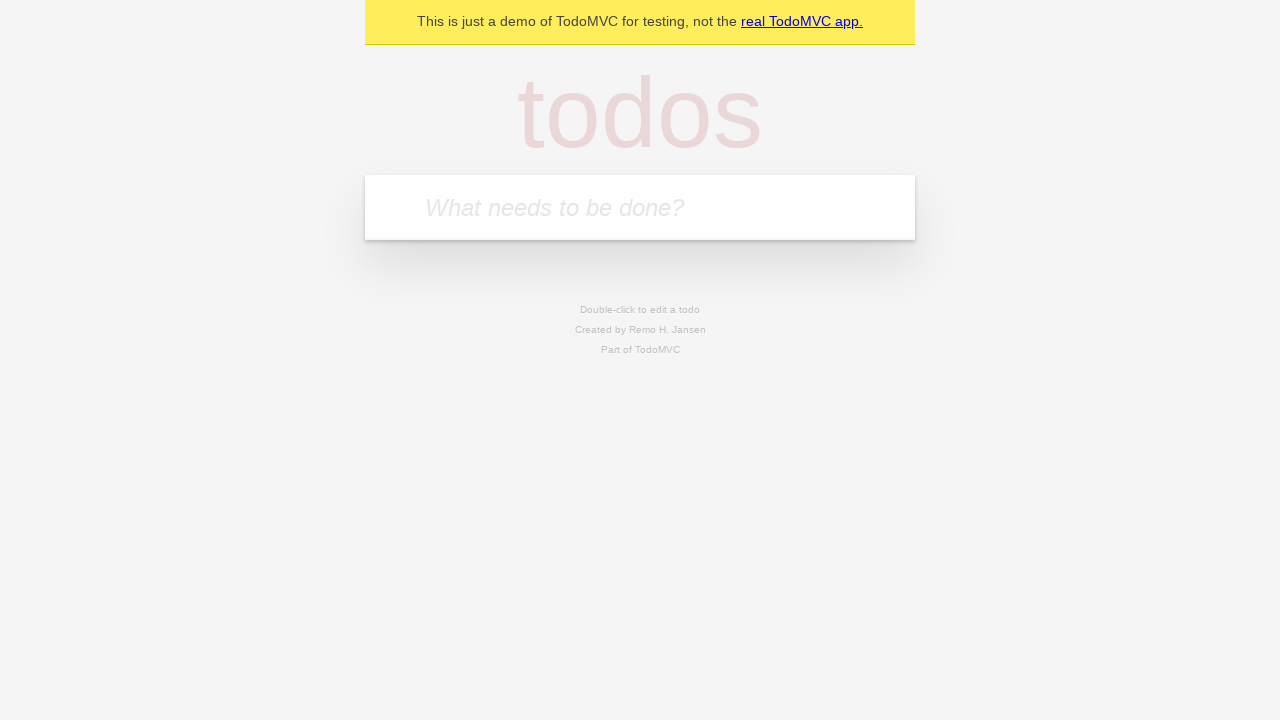

Filled todo input with 'buy some cheese' on internal:attr=[placeholder="What needs to be done?"i]
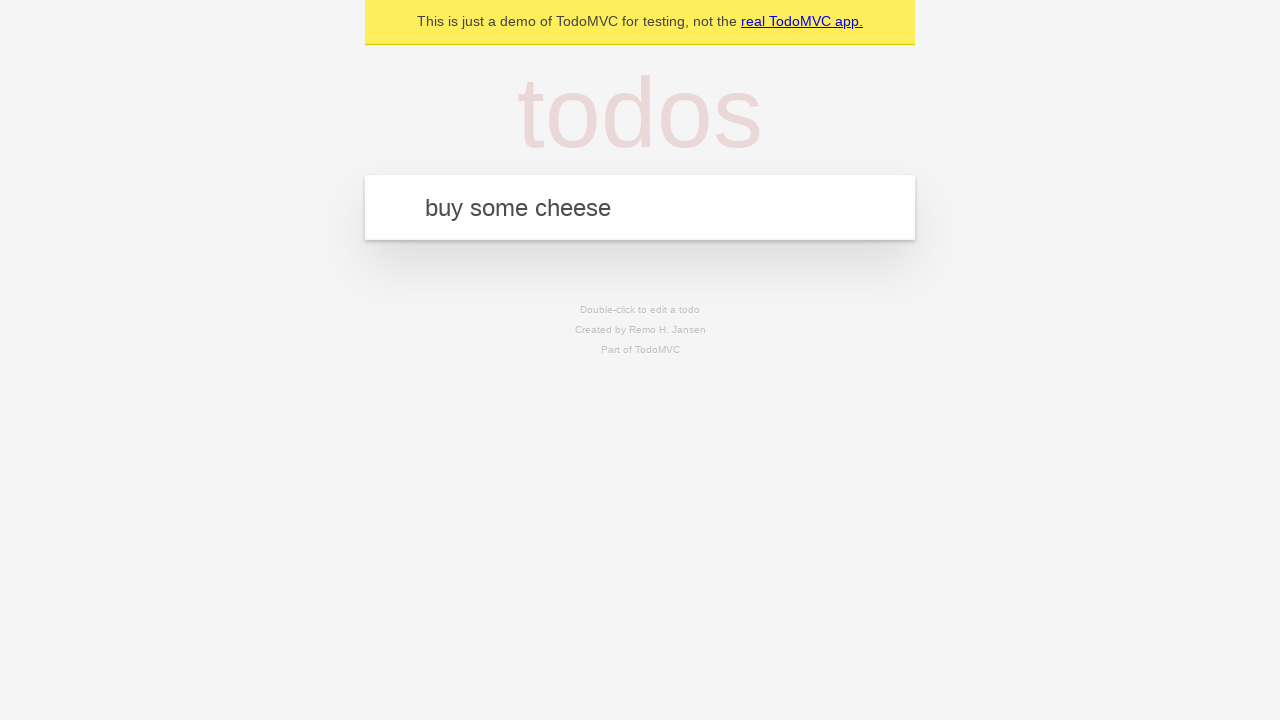

Pressed Enter to create first todo item on internal:attr=[placeholder="What needs to be done?"i]
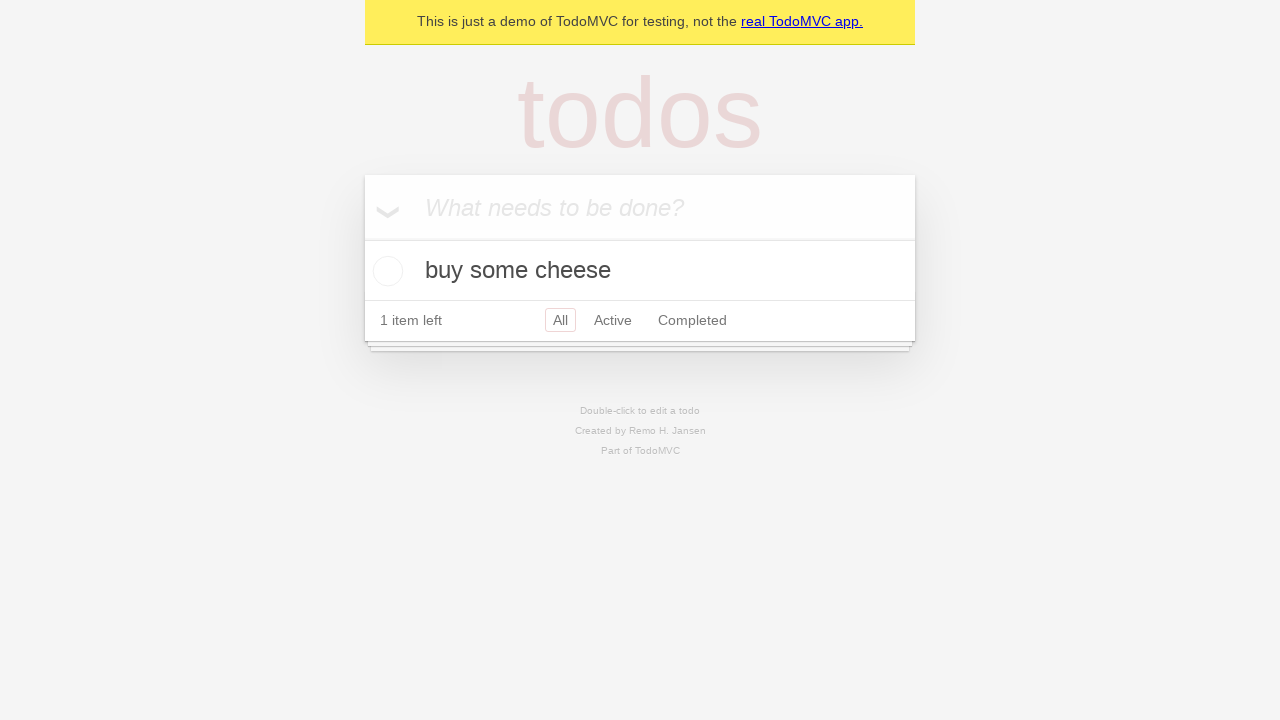

Filled todo input with 'feed the cat' on internal:attr=[placeholder="What needs to be done?"i]
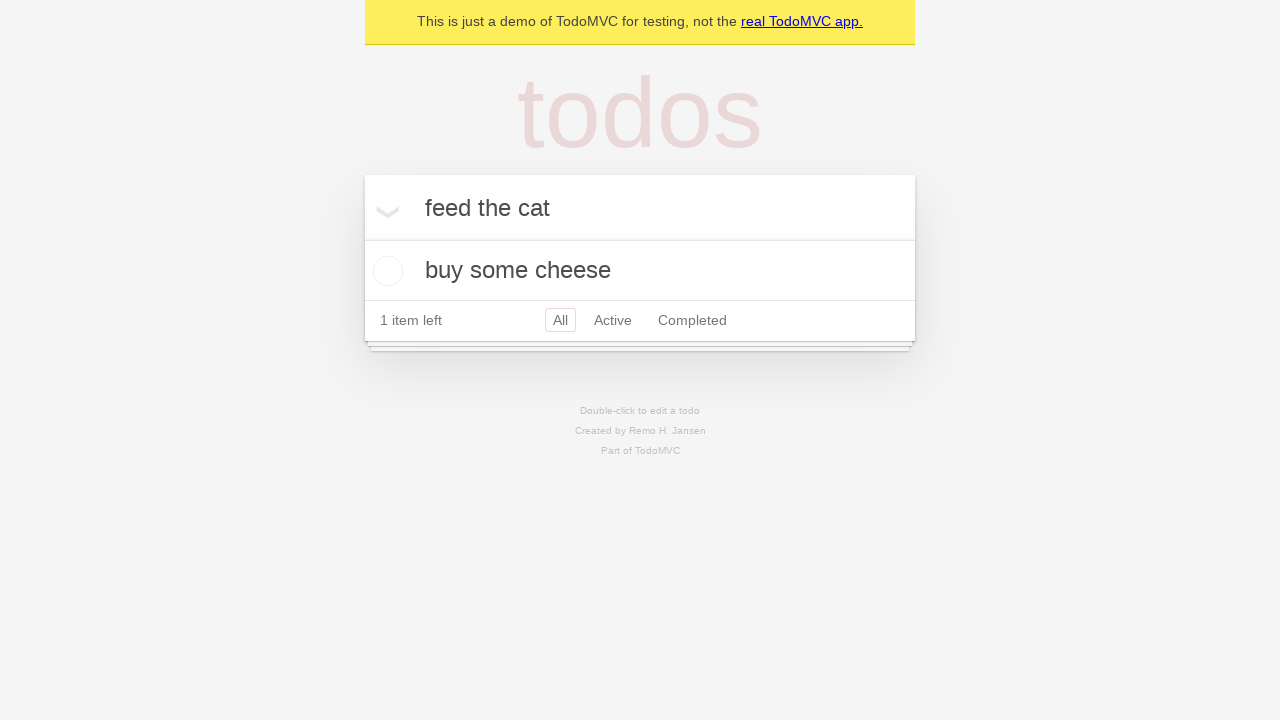

Pressed Enter to create second todo item on internal:attr=[placeholder="What needs to be done?"i]
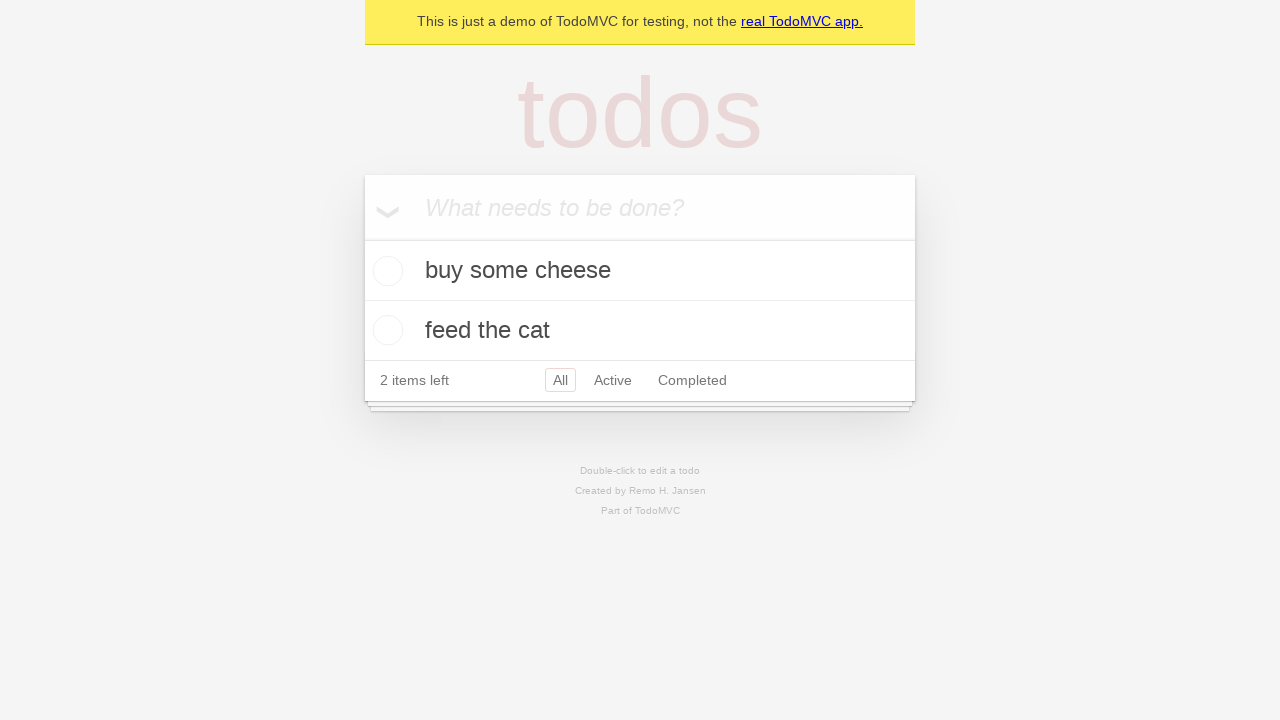

Filled todo input with 'book a doctors appointment' on internal:attr=[placeholder="What needs to be done?"i]
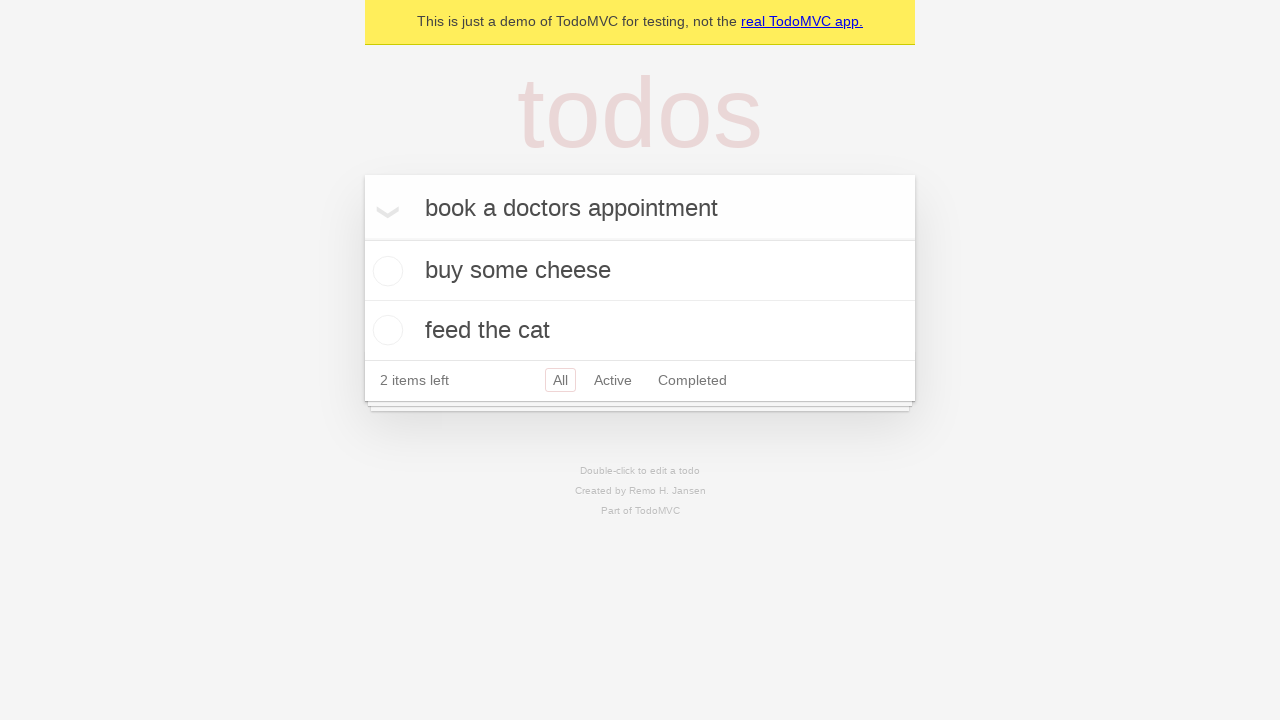

Pressed Enter to create third todo item on internal:attr=[placeholder="What needs to be done?"i]
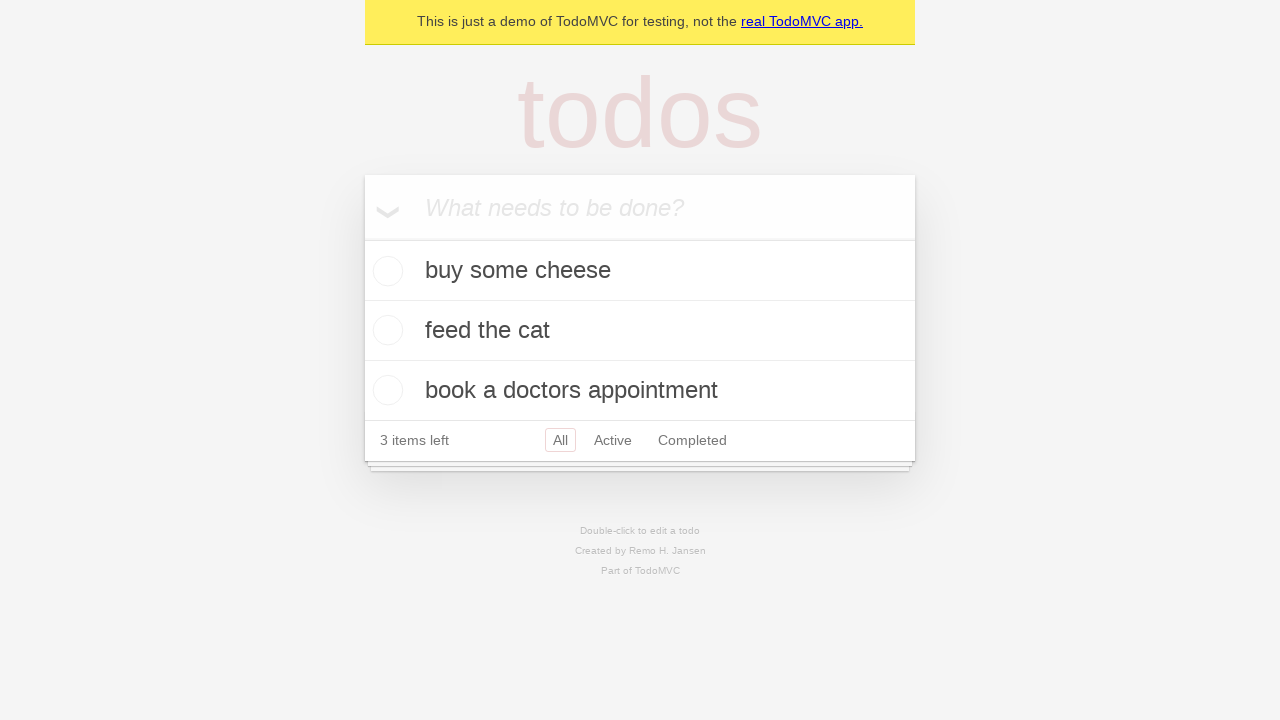

All 3 todo items have been created and are visible
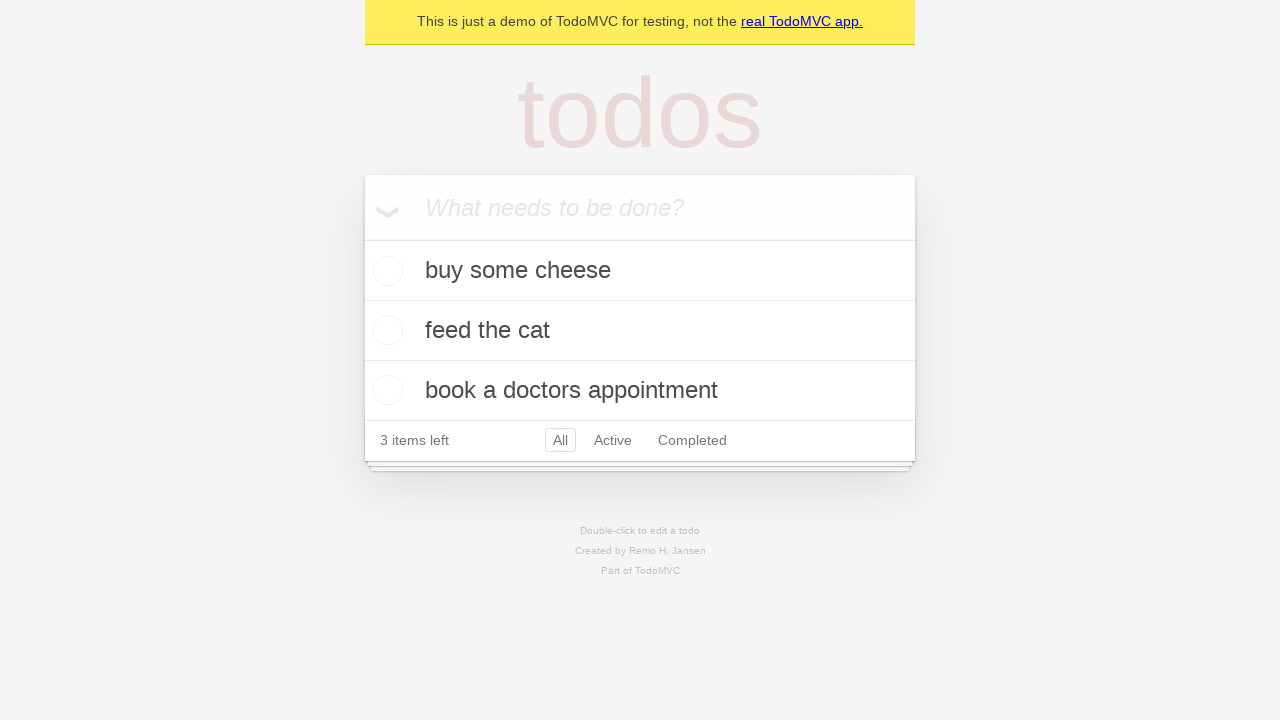

Clicked 'Mark all as complete' checkbox at (362, 238) on internal:label="Mark all as complete"i
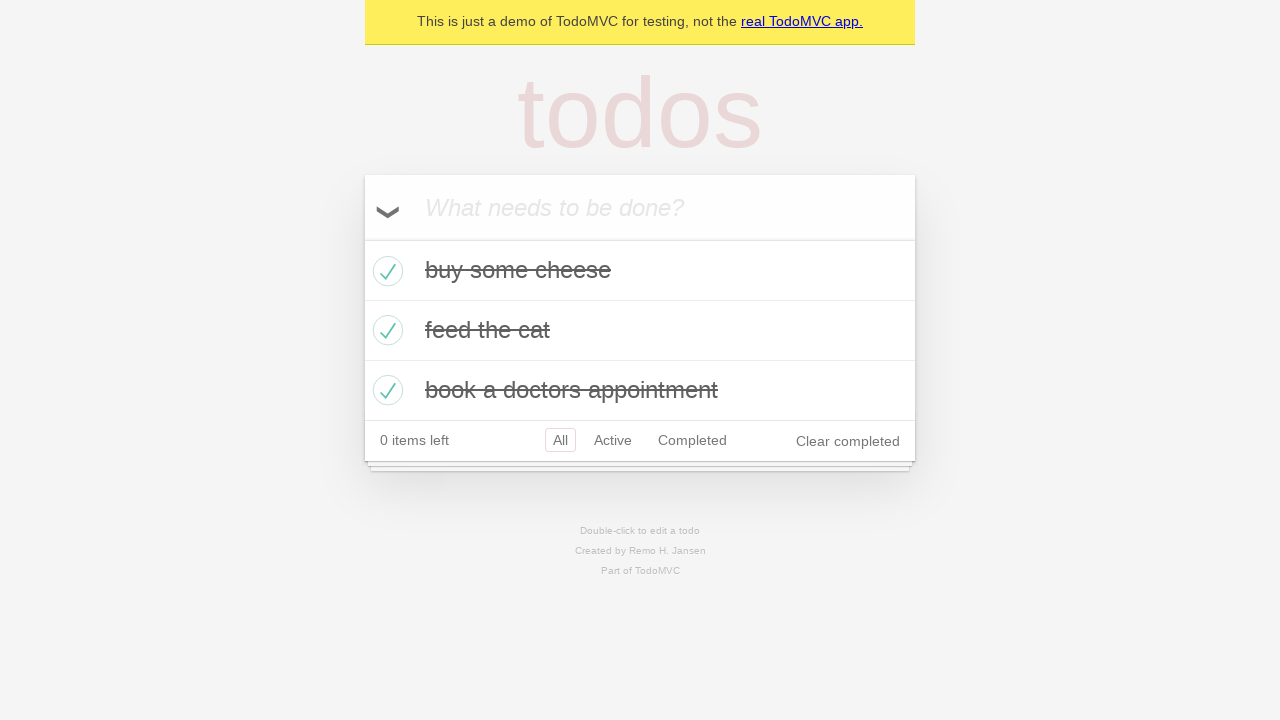

Verified all todo items are marked as completed
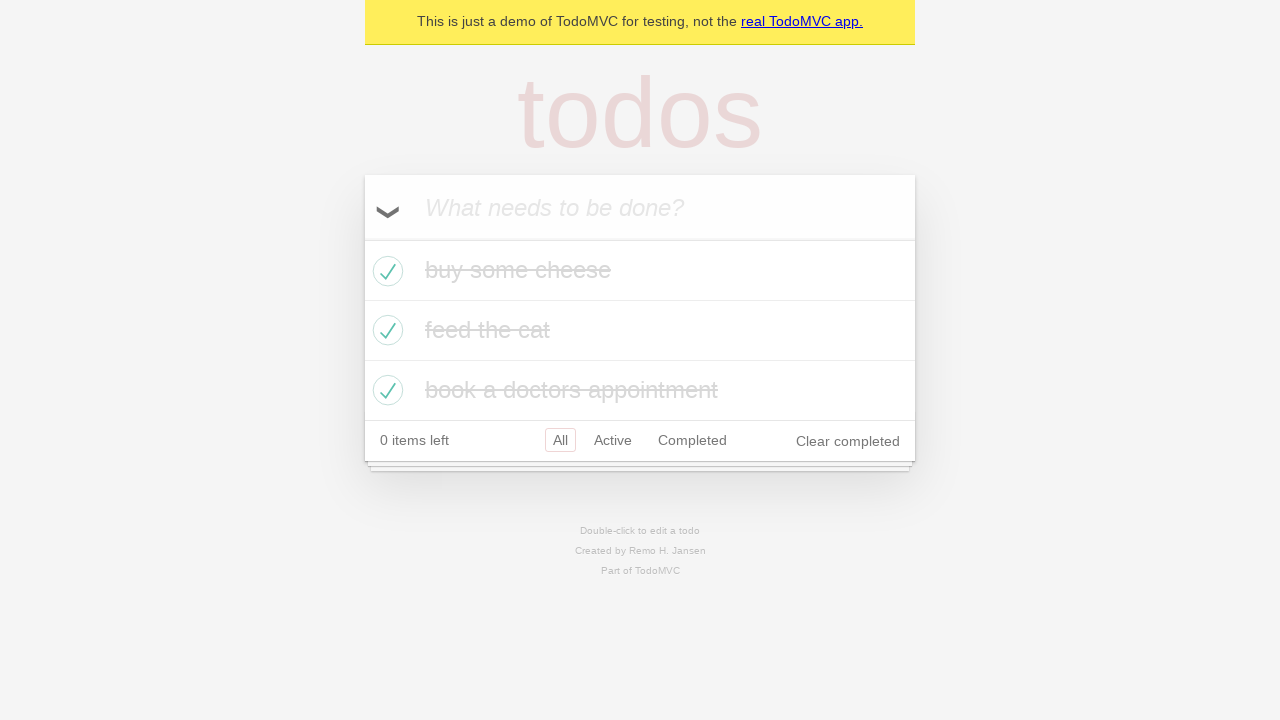

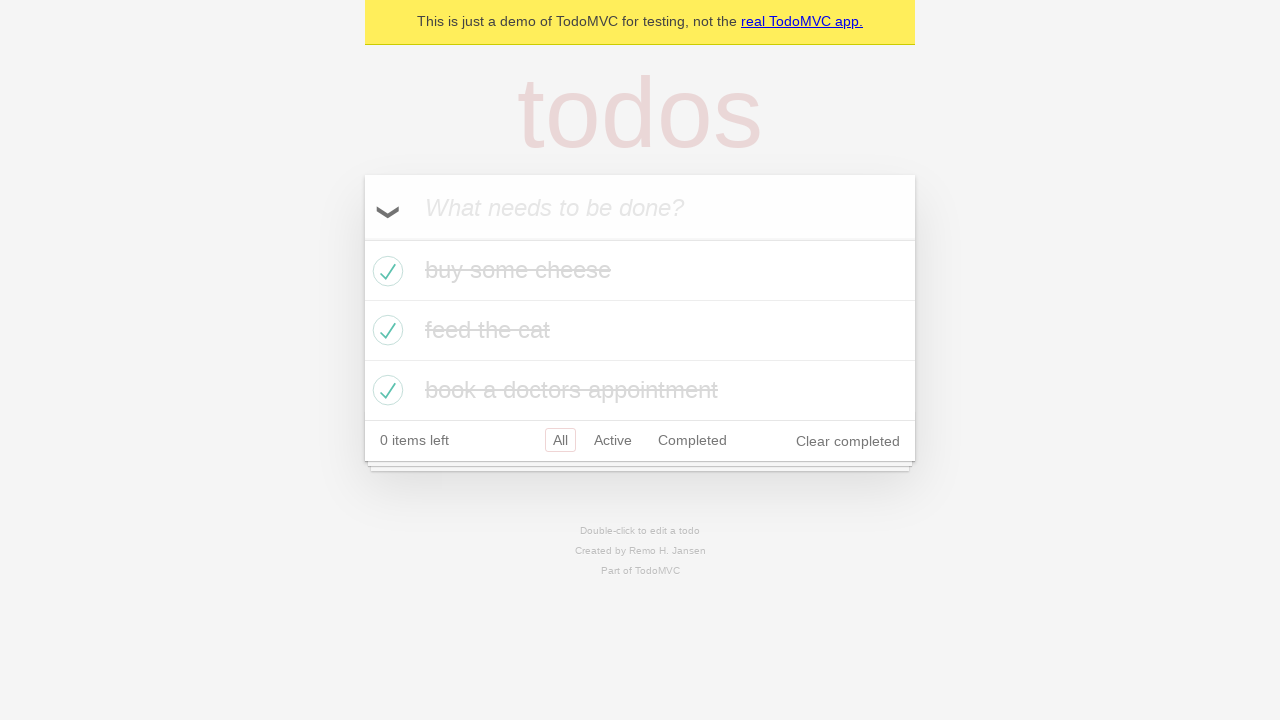